Tests the search functionality on the Playwright Python documentation site by searching for "screenshots" and navigating to the results page

Starting URL: https://playwright.dev/python

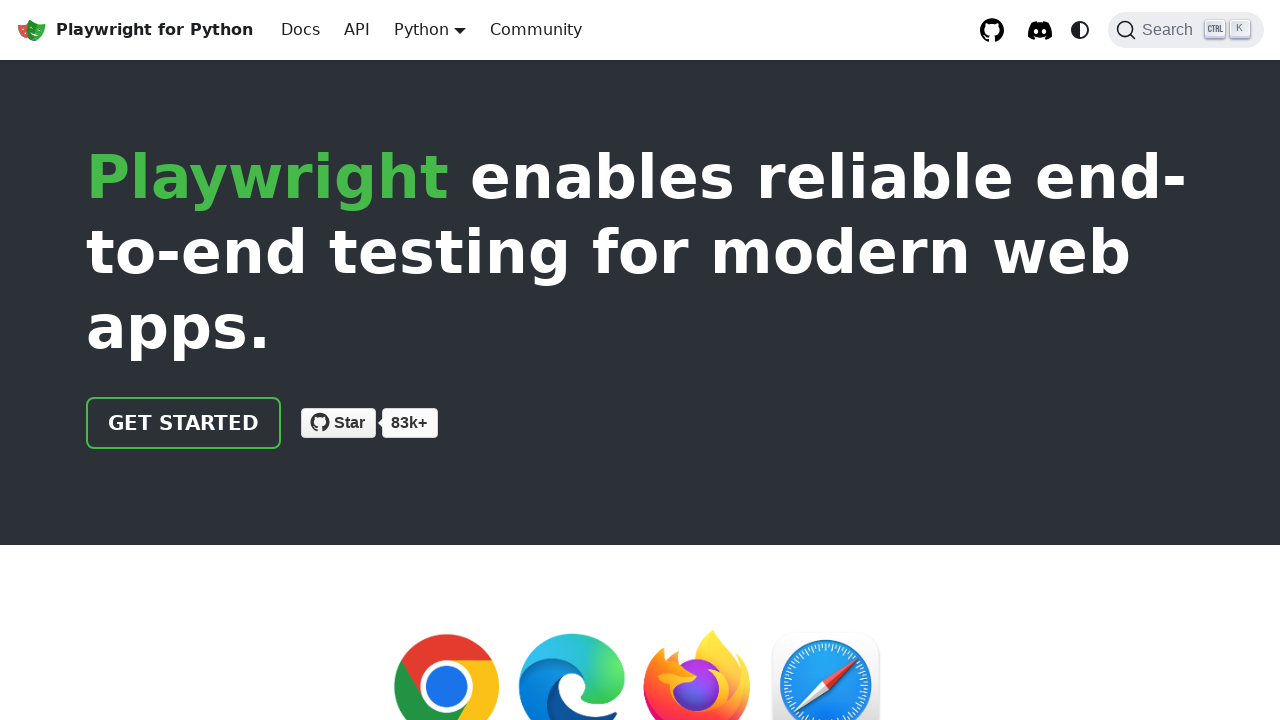

Clicked search button to open search dialog at (1171, 30) on xpath=//*[text()="Search"]
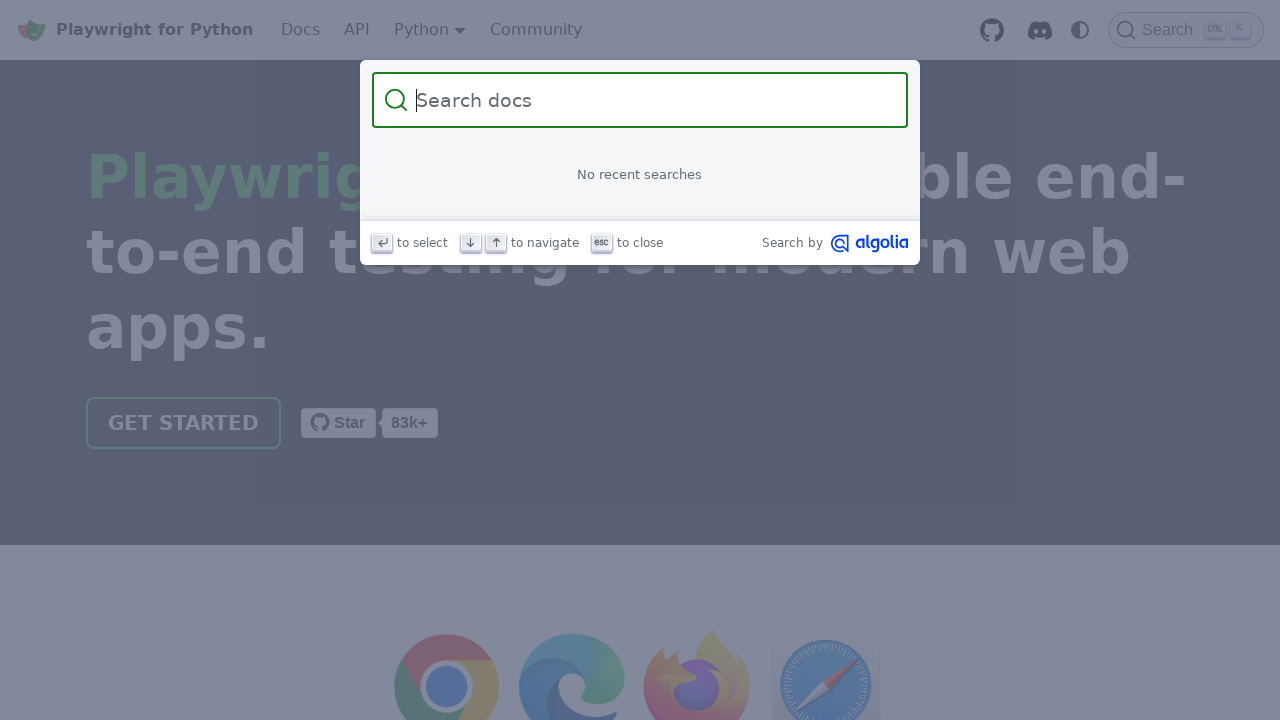

Filled search input with 'screenshots' on input[id="docsearch-input"]
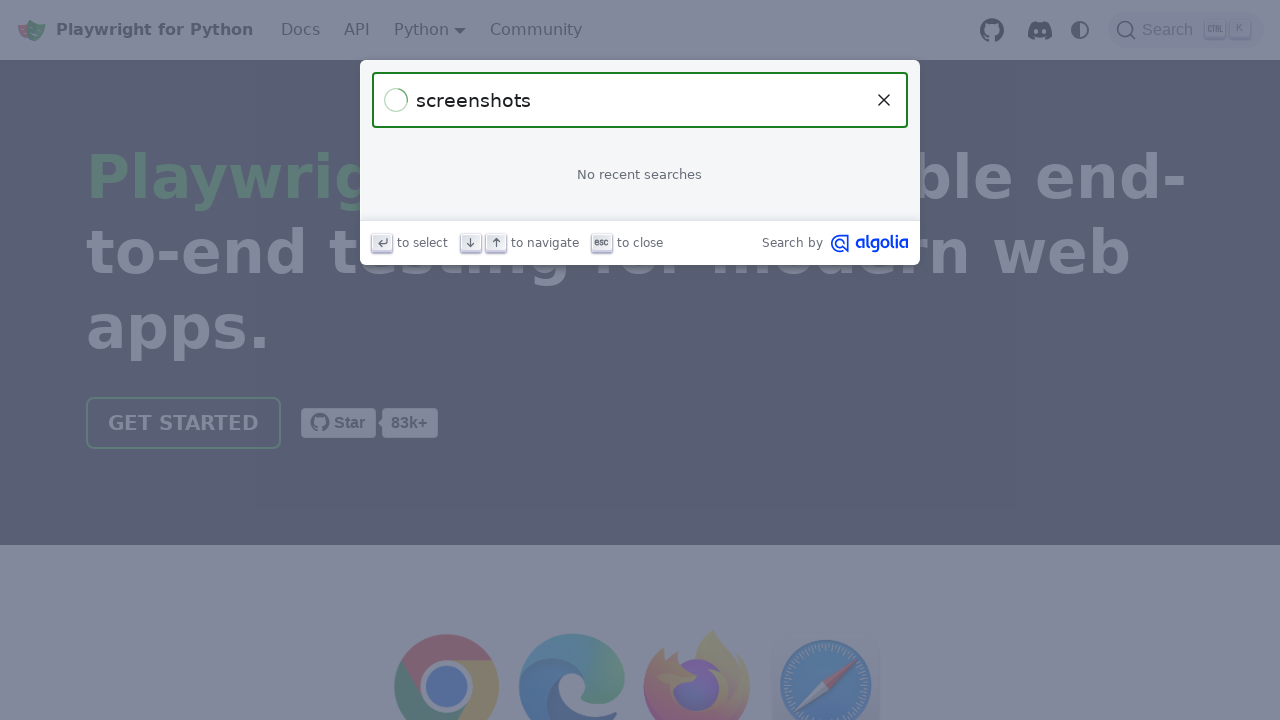

Clicked on screenshots search result at (639, 196) on [class*="DocSearch-Hit-title"]
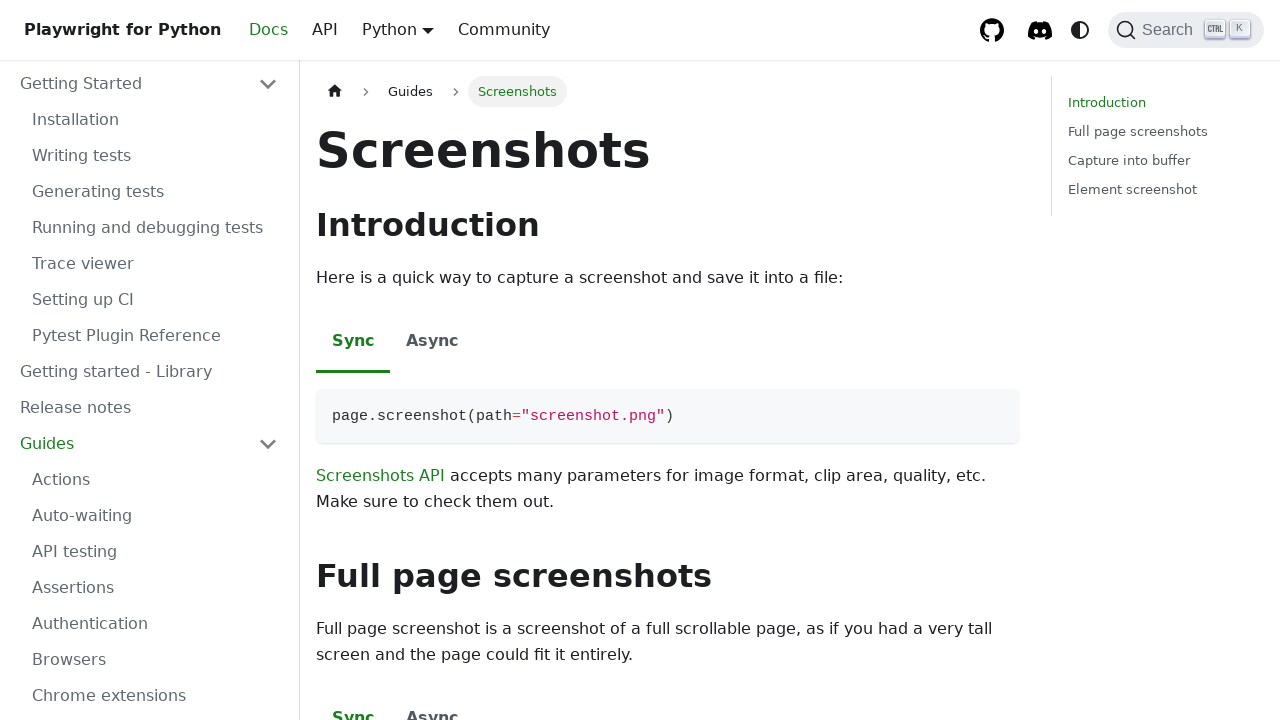

Target heading loaded and is visible
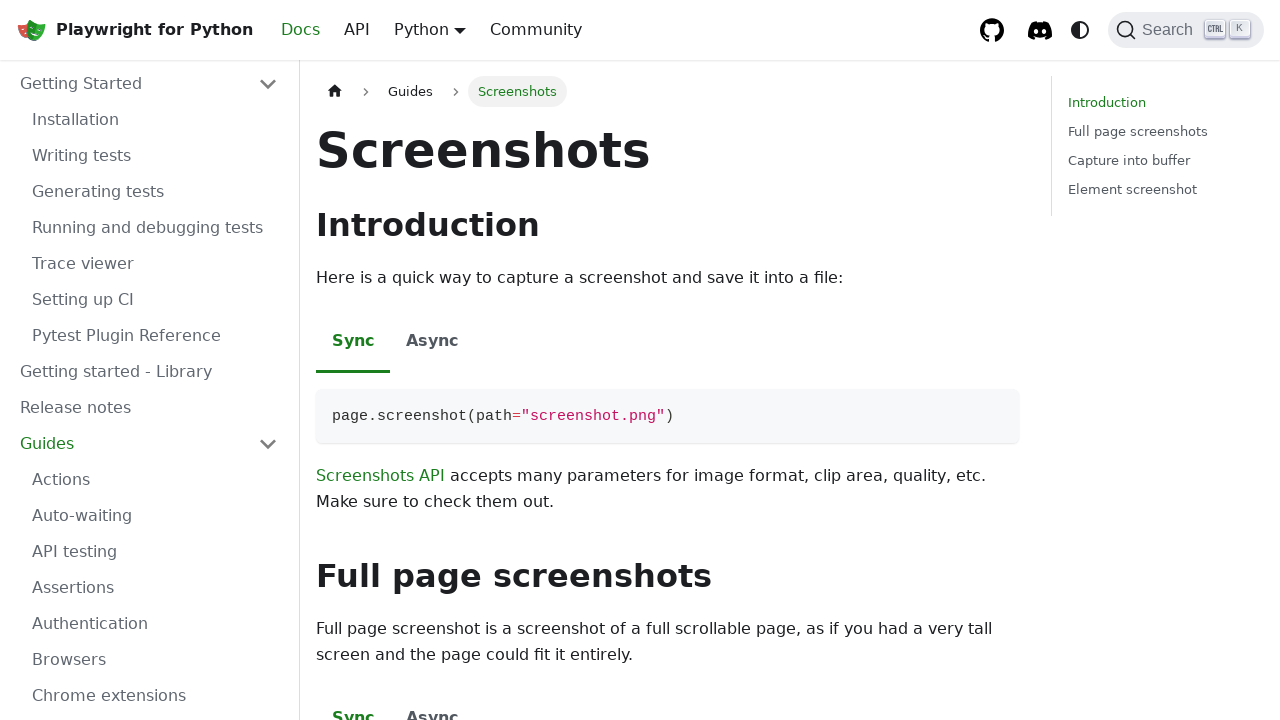

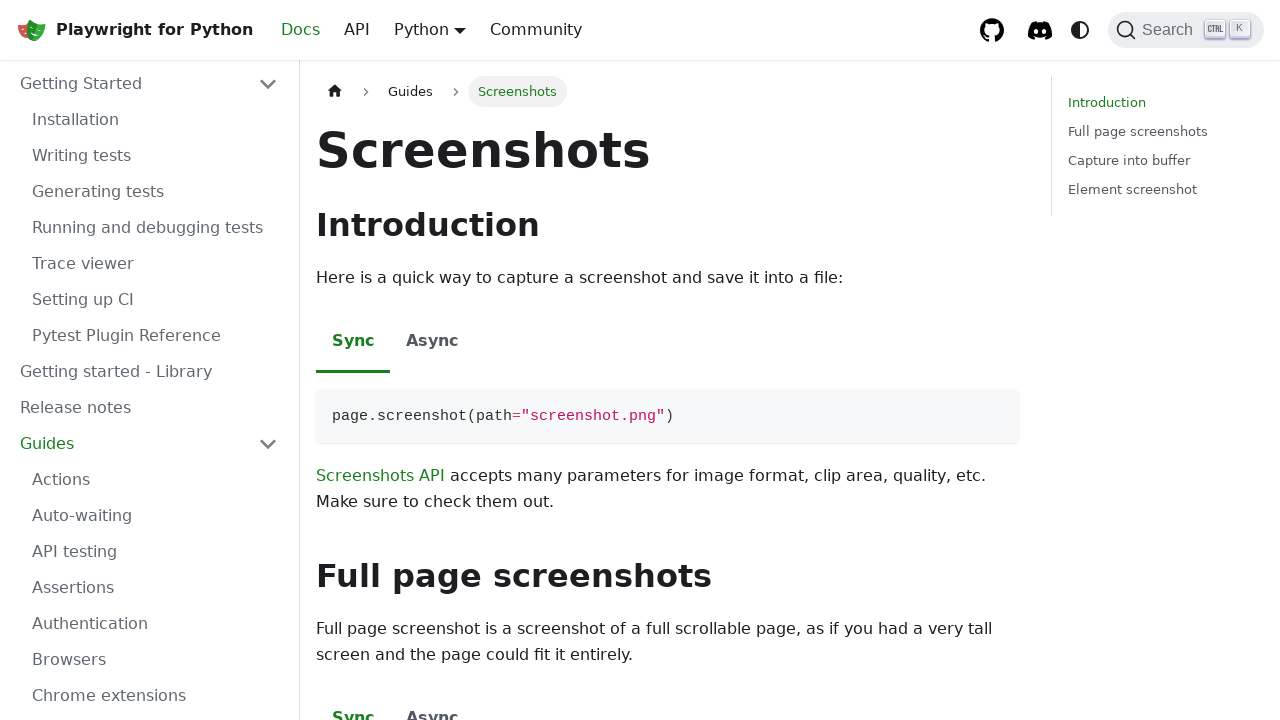